Tests that the filter links are highlighted correctly when selected

Starting URL: https://demo.playwright.dev/todomvc

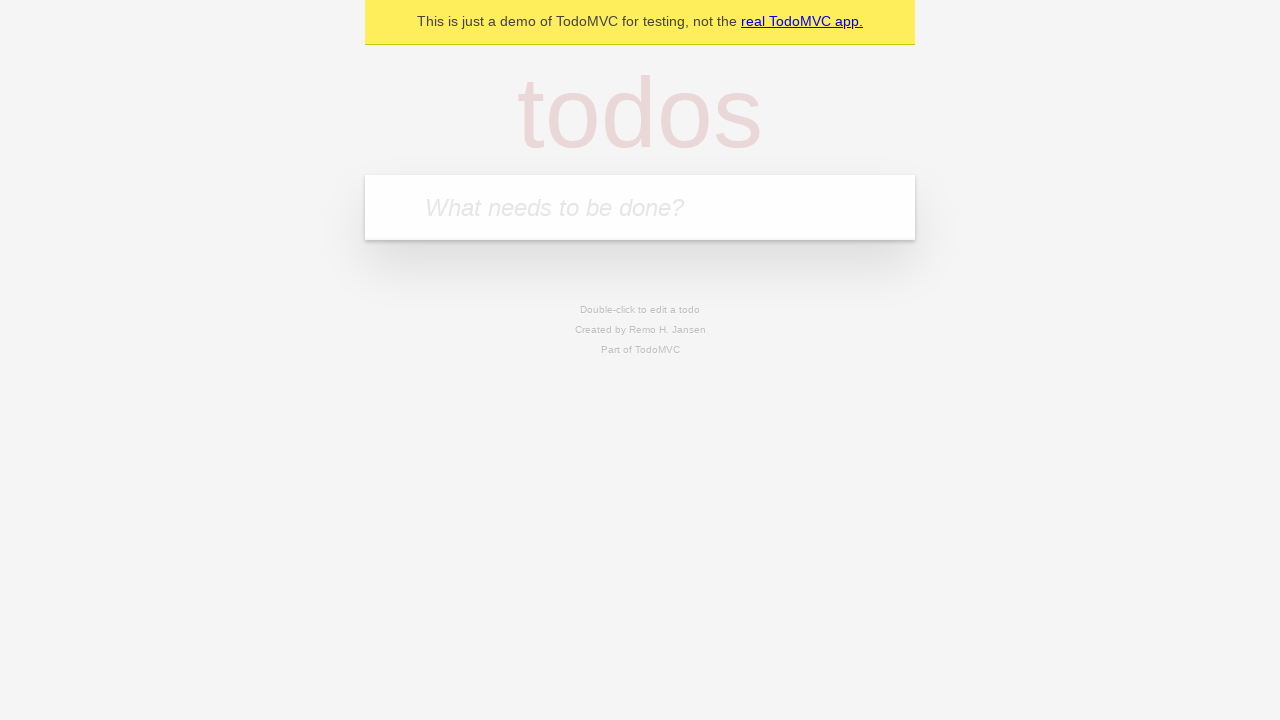

Filled todo input with 'buy some cheese' on internal:attr=[placeholder="What needs to be done?"i]
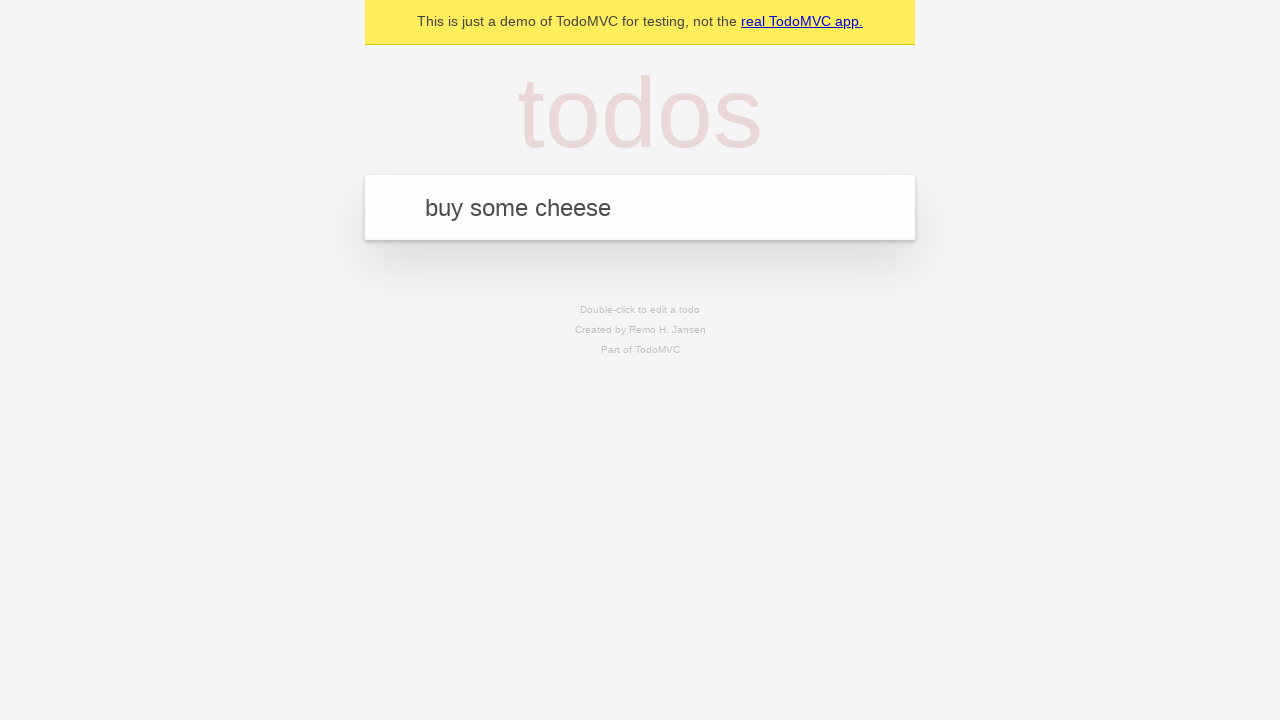

Pressed Enter to add first todo item on internal:attr=[placeholder="What needs to be done?"i]
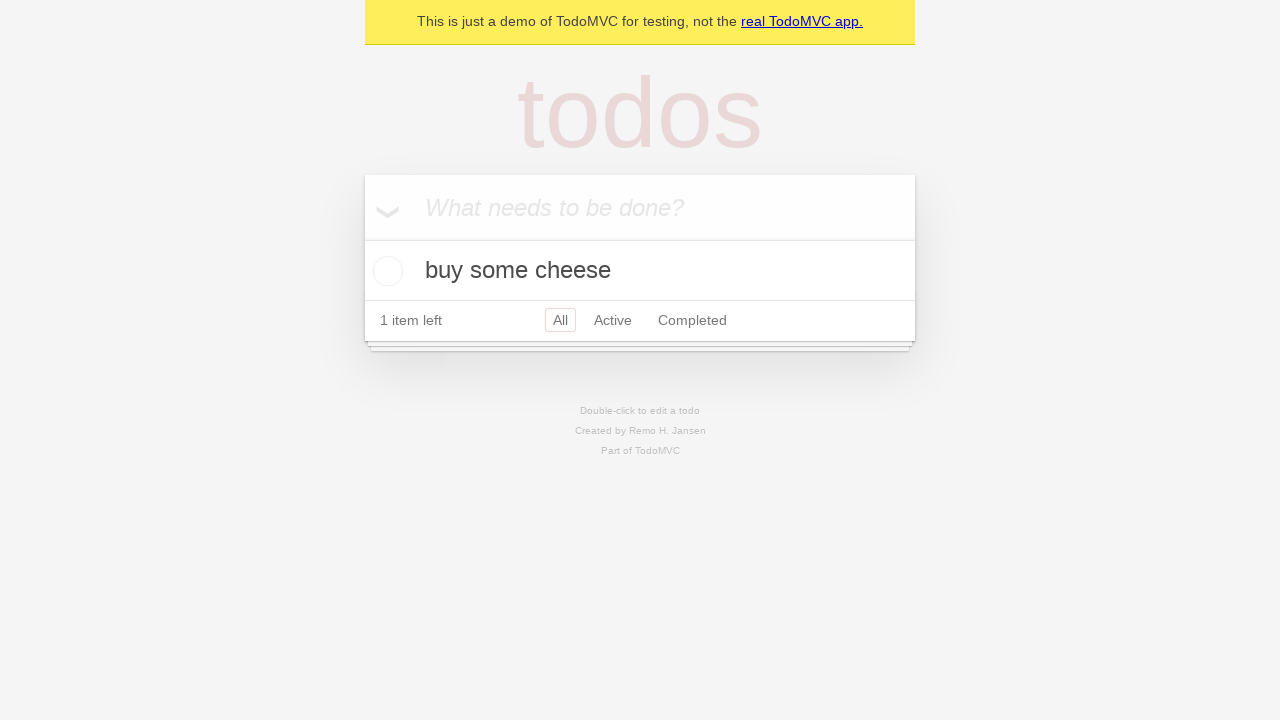

Filled todo input with 'feed the cat' on internal:attr=[placeholder="What needs to be done?"i]
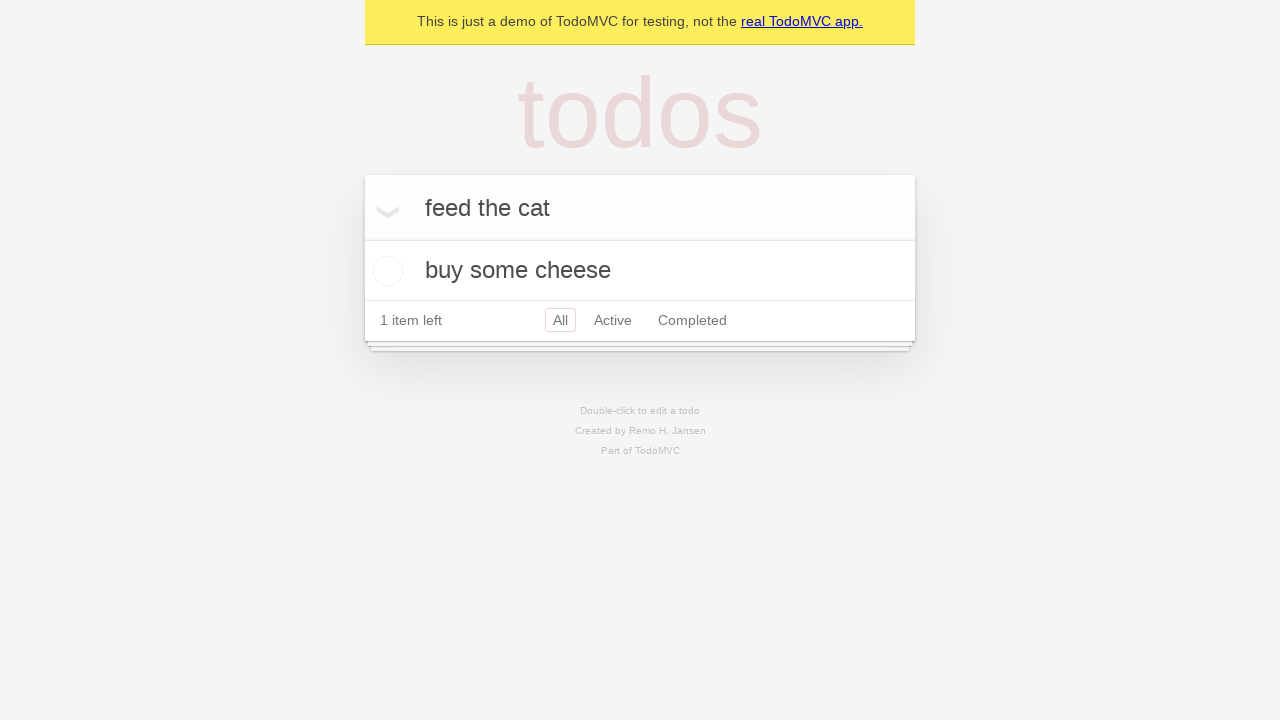

Pressed Enter to add second todo item on internal:attr=[placeholder="What needs to be done?"i]
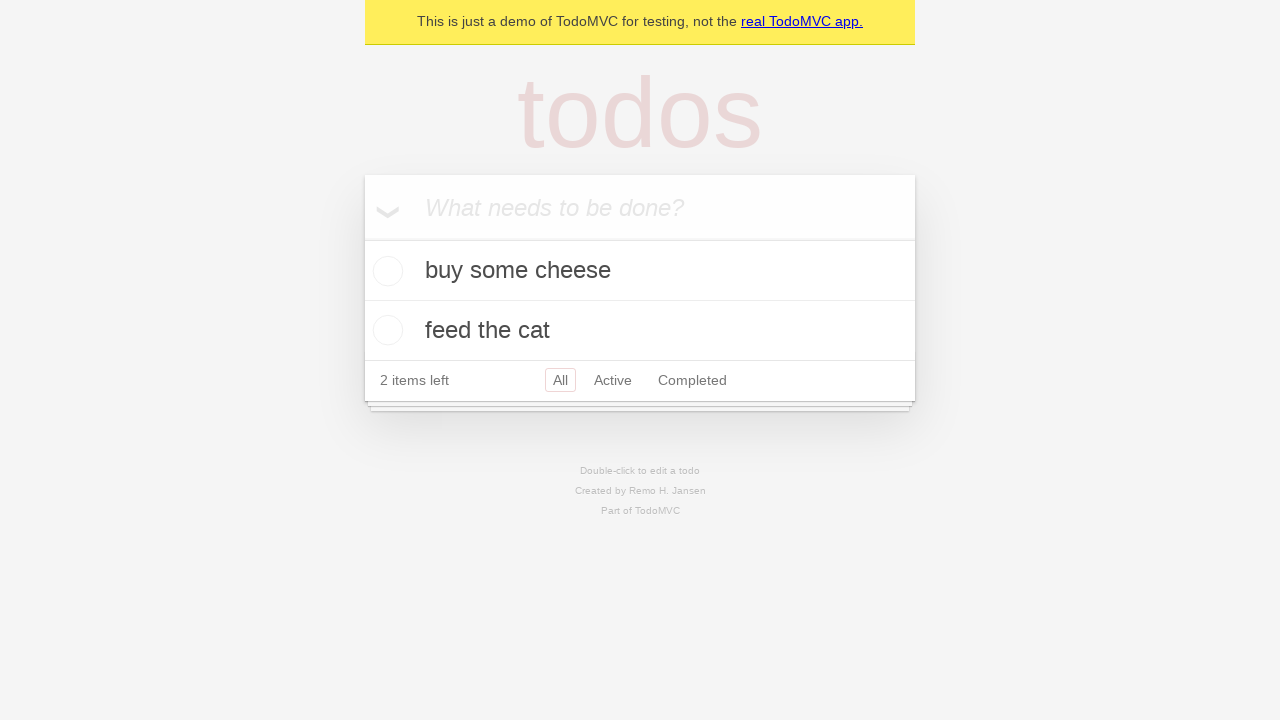

Filled todo input with 'book a doctors appointment' on internal:attr=[placeholder="What needs to be done?"i]
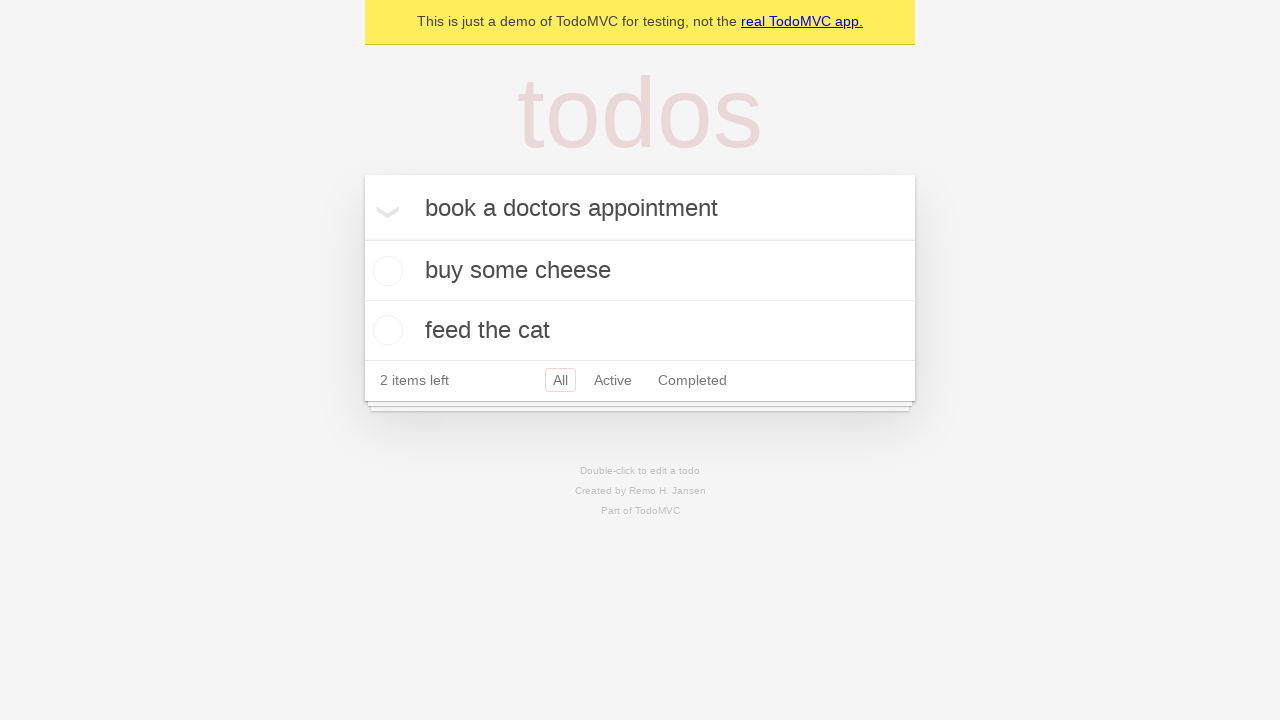

Pressed Enter to add third todo item on internal:attr=[placeholder="What needs to be done?"i]
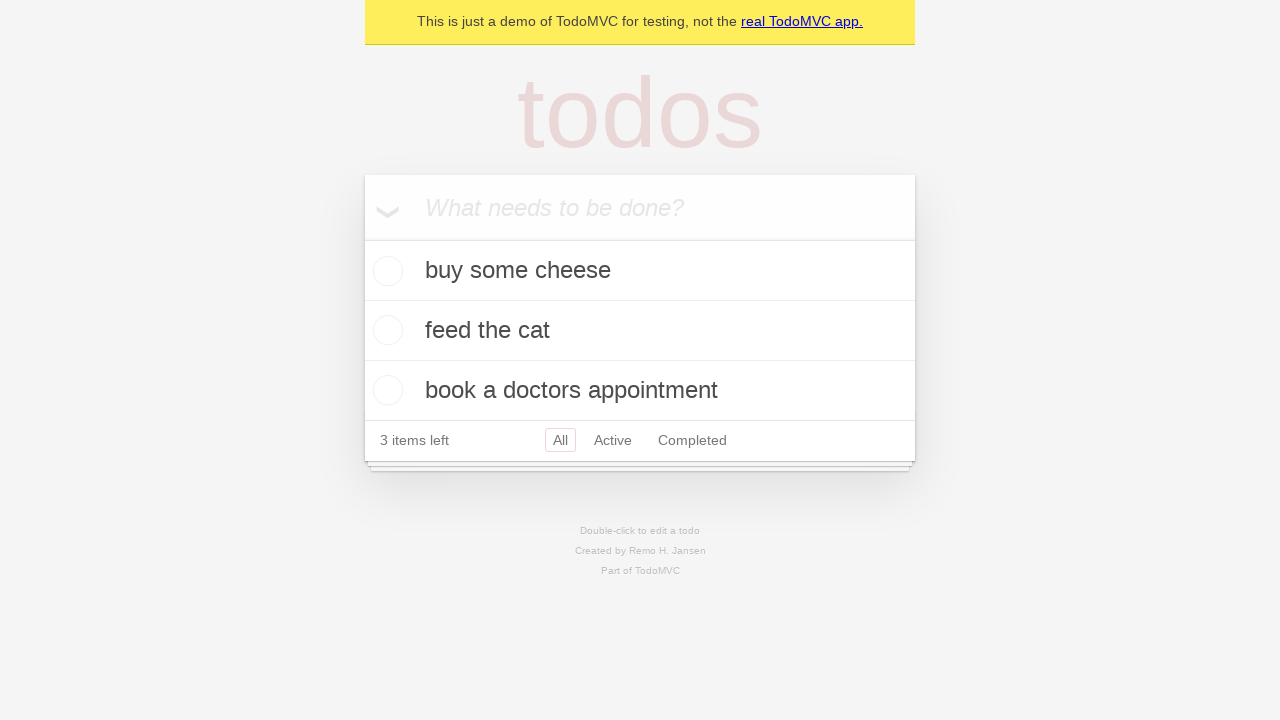

Clicked Active filter link at (613, 440) on internal:role=link[name="Active"i]
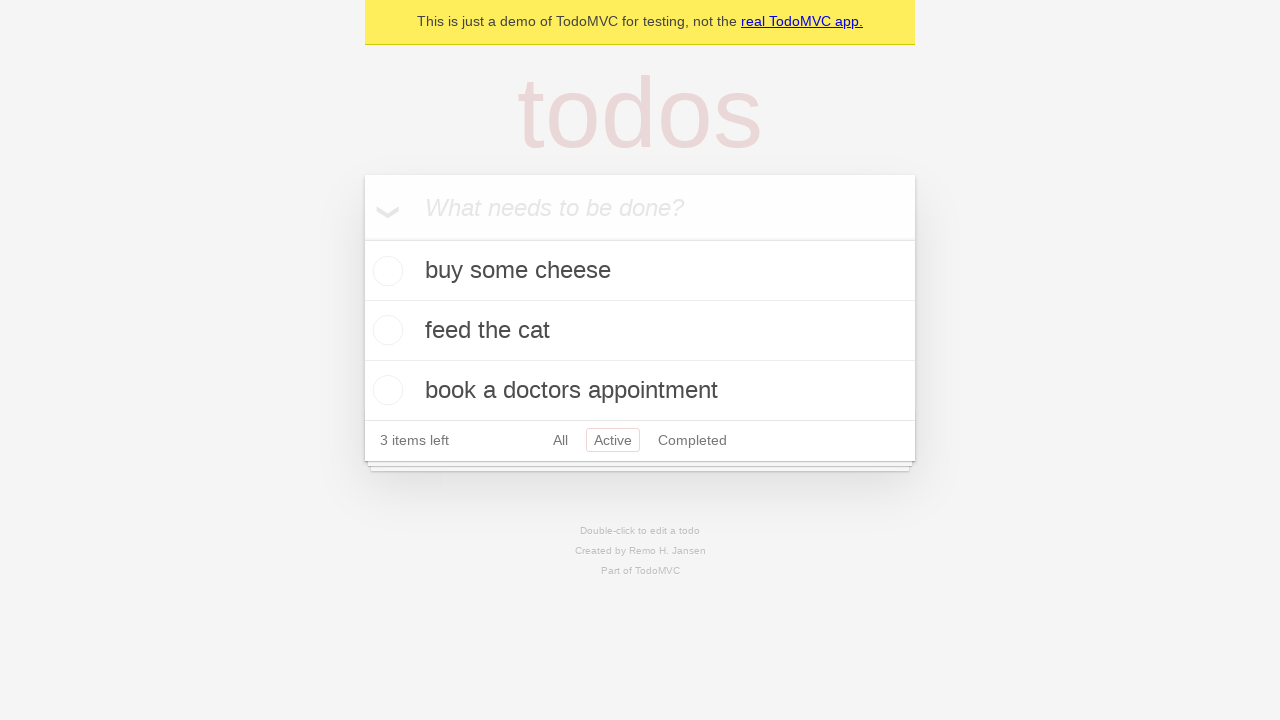

Clicked Completed filter link at (692, 440) on internal:role=link[name="Completed"i]
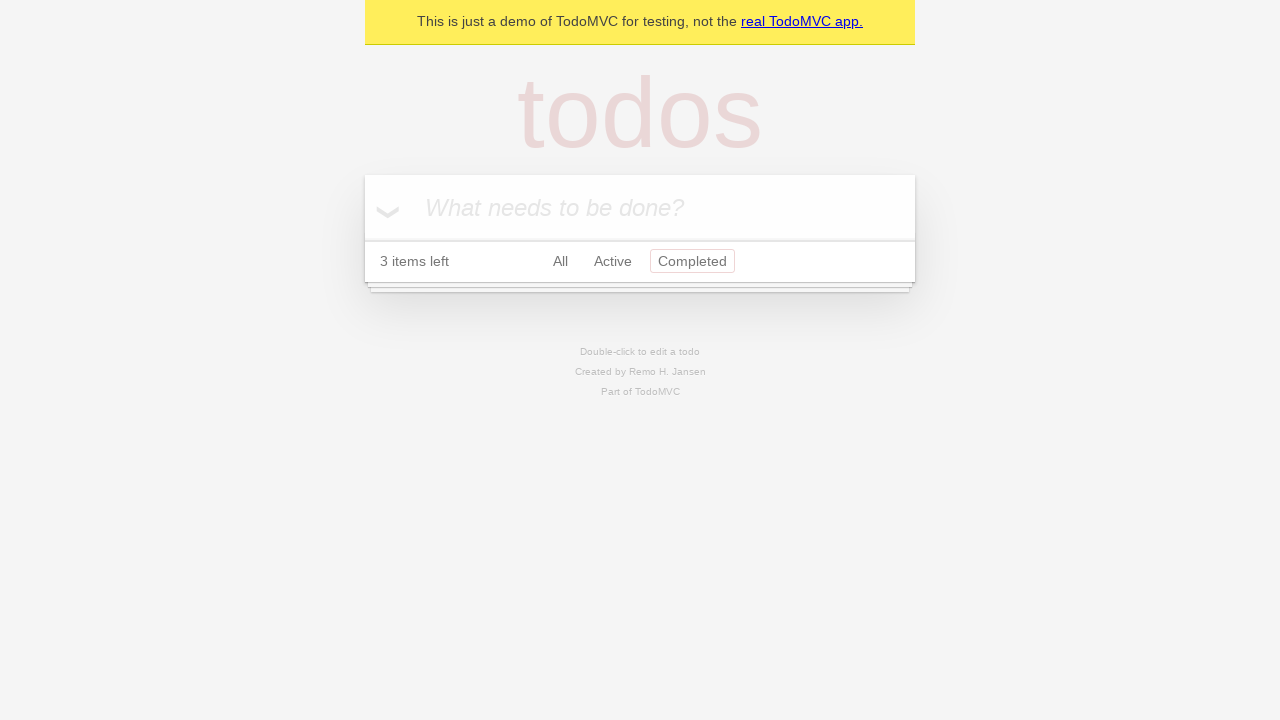

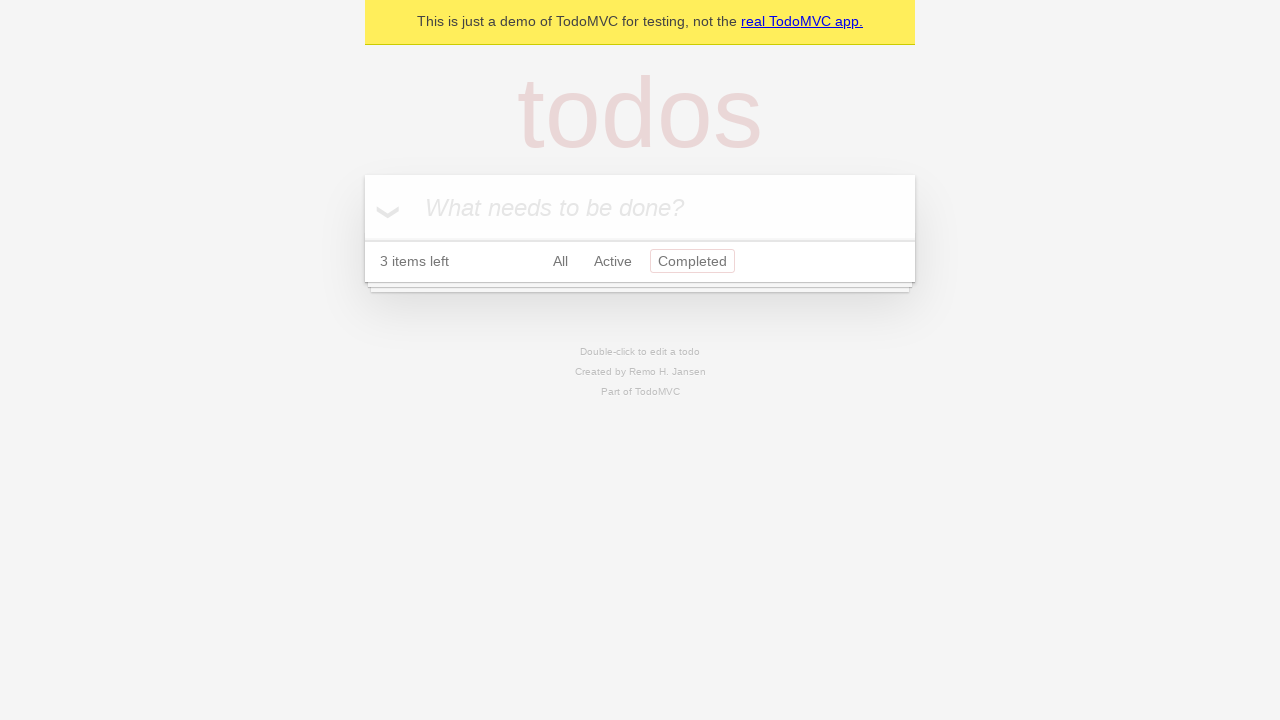